Tests that the todo counter displays the correct number of items as todos are added.

Starting URL: https://demo.playwright.dev/todomvc

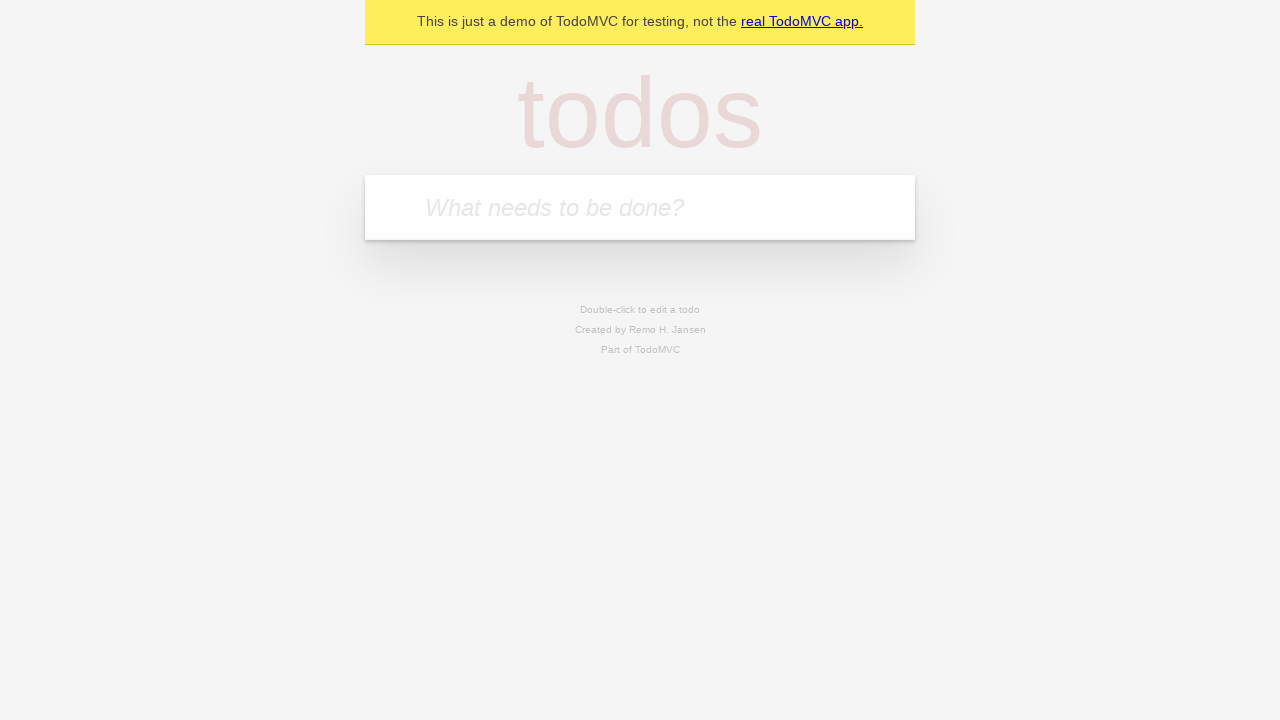

Located the todo input field
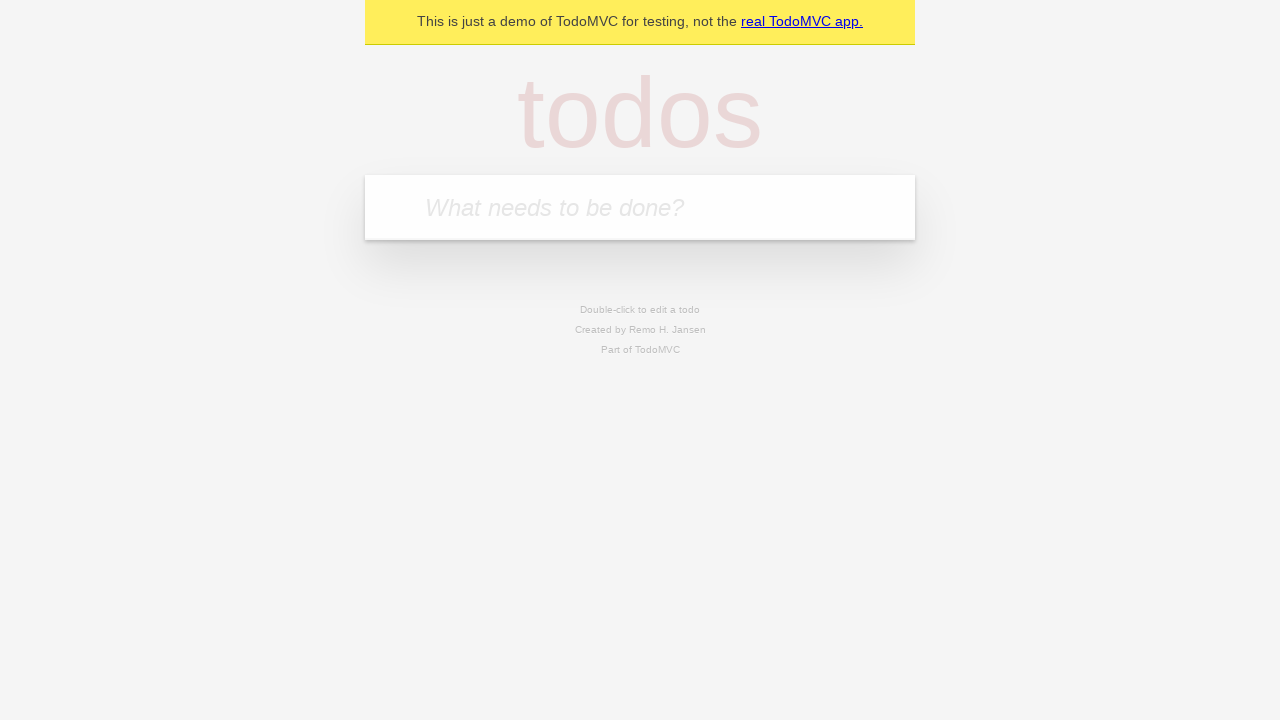

Filled todo input with 'buy some cheese' on internal:attr=[placeholder="What needs to be done?"i]
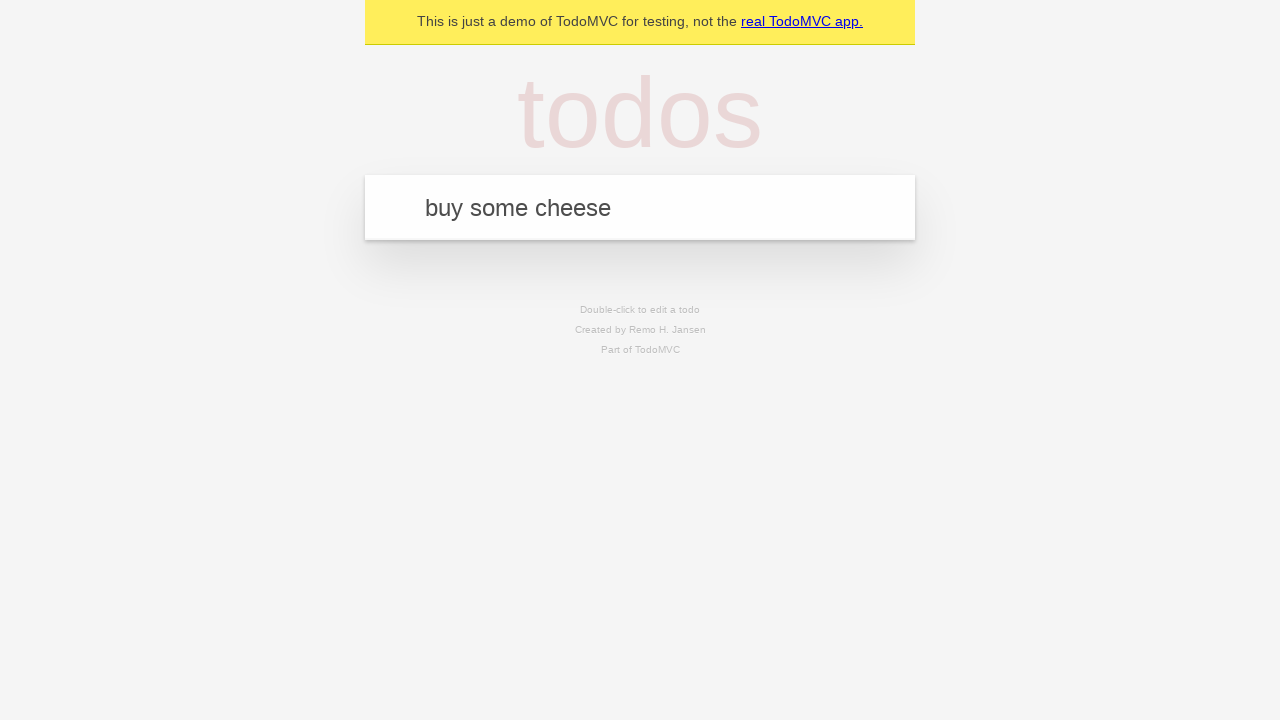

Pressed Enter to create first todo on internal:attr=[placeholder="What needs to be done?"i]
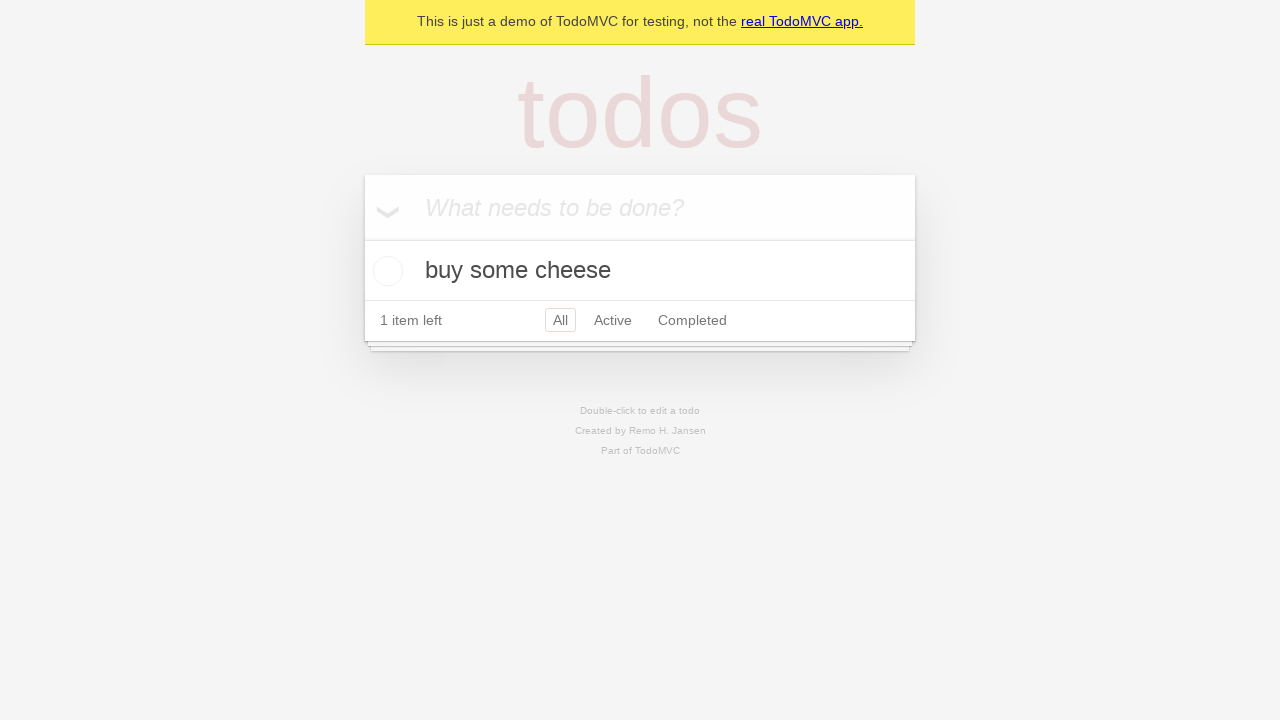

Todo counter element loaded showing 1 item
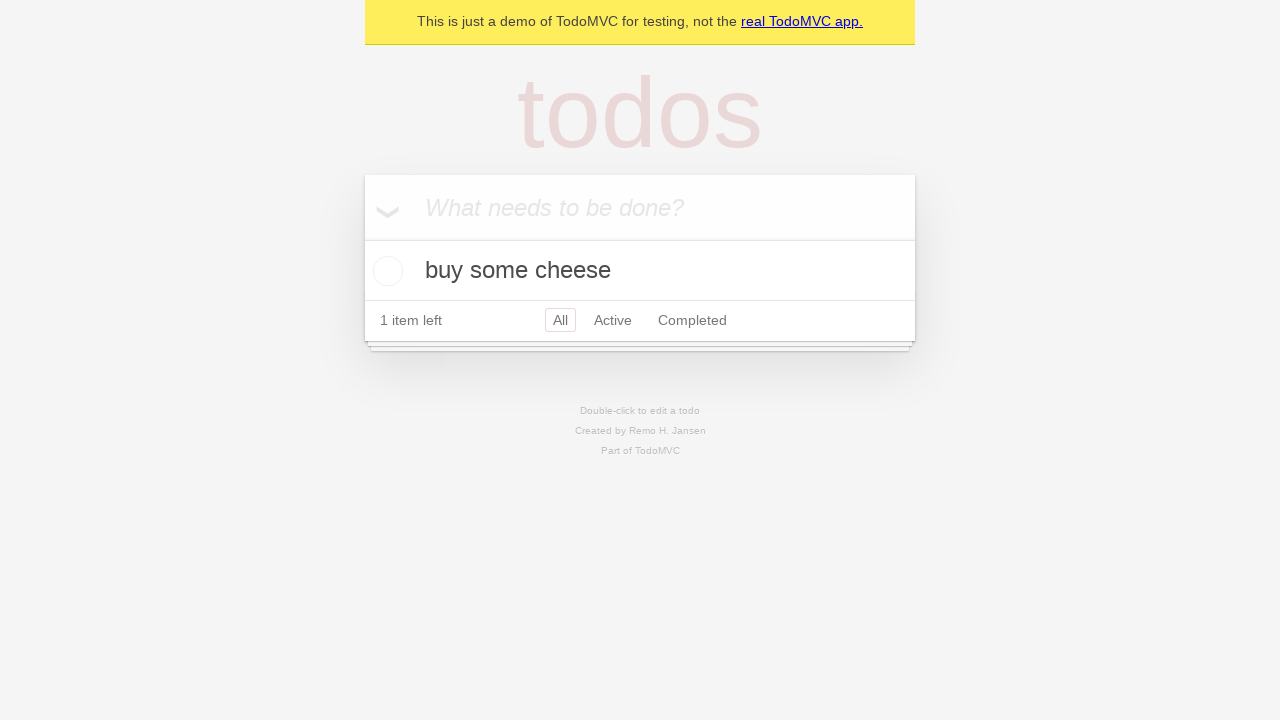

Filled todo input with 'feed the cat' on internal:attr=[placeholder="What needs to be done?"i]
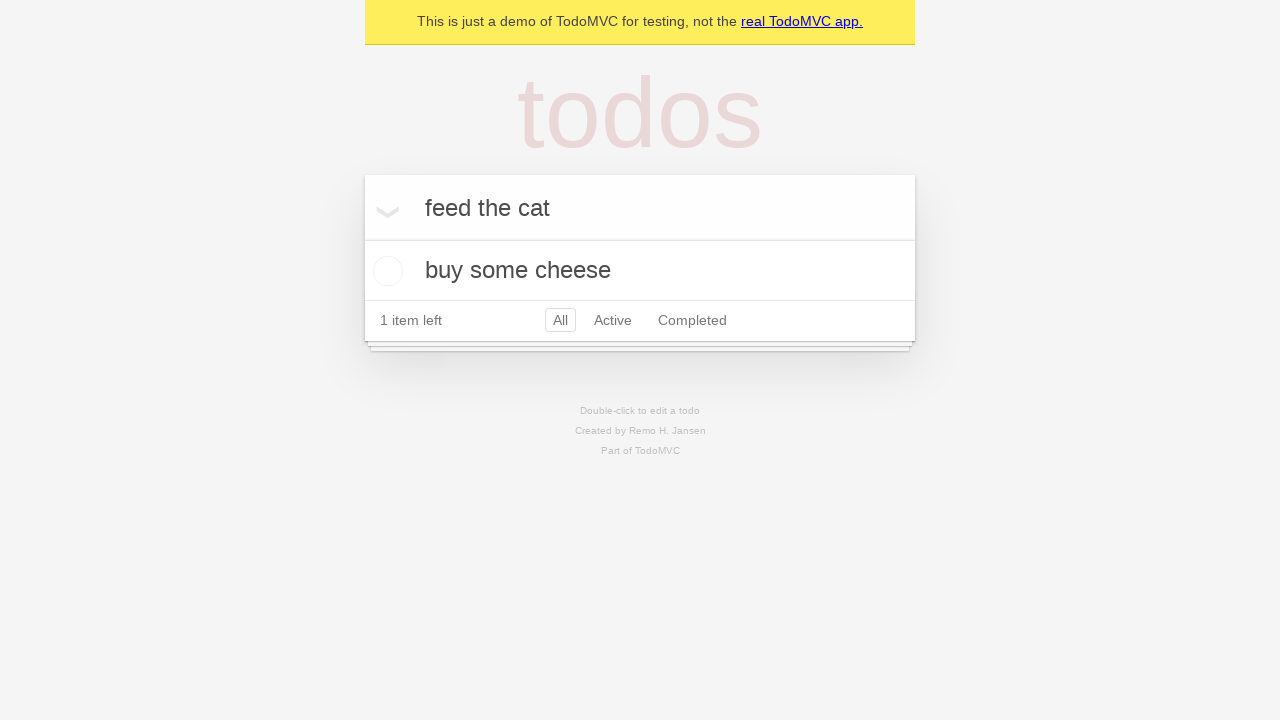

Pressed Enter to create second todo on internal:attr=[placeholder="What needs to be done?"i]
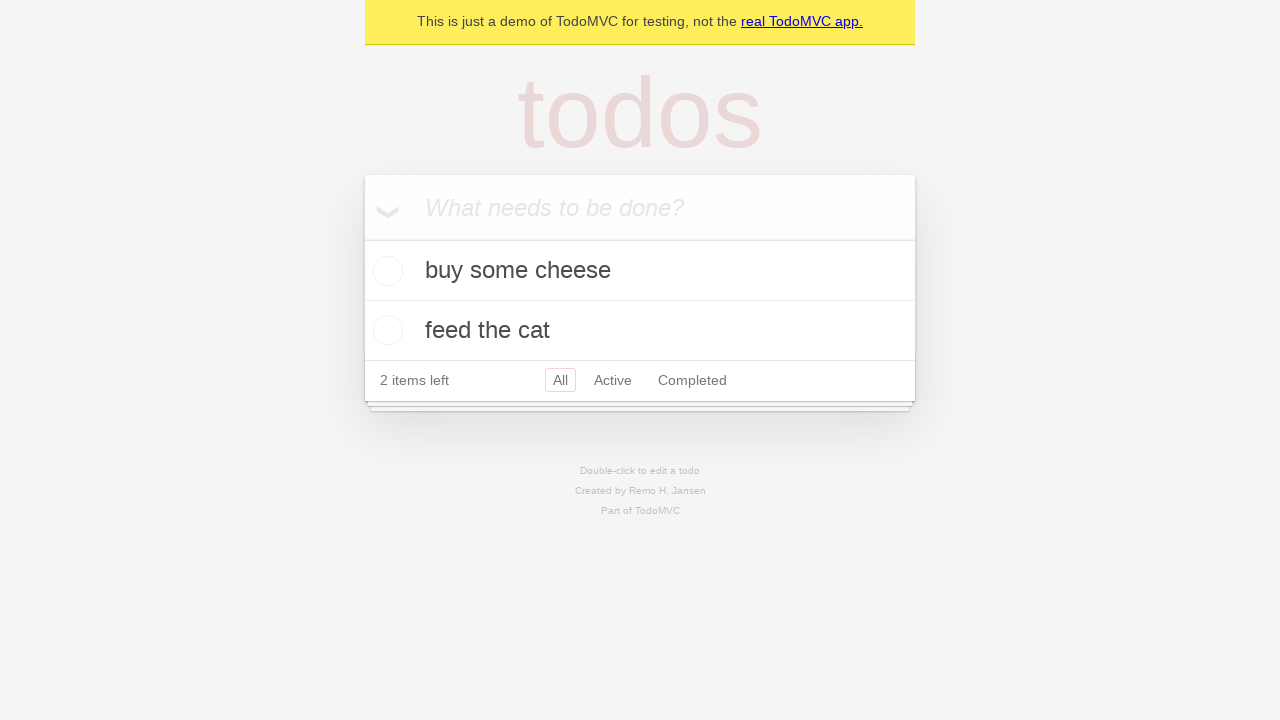

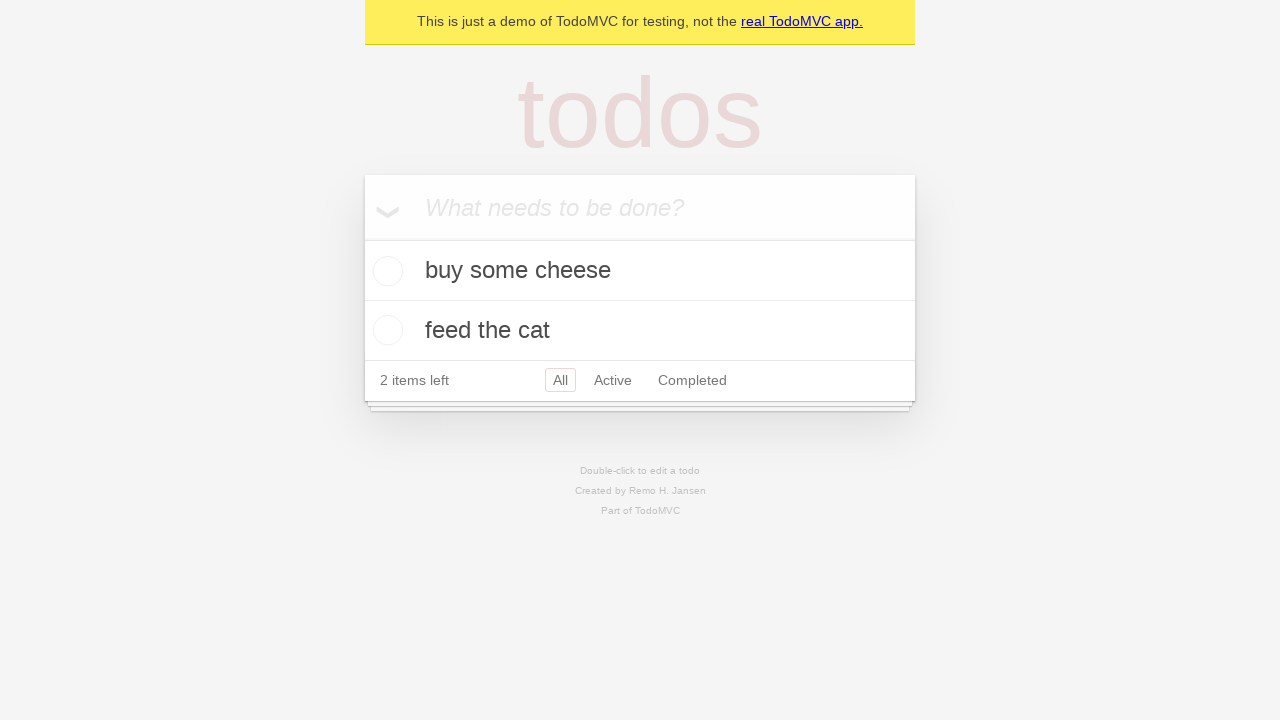